Fills out a Google Form with property information (address, URL, and price) and submits the form.

Starting URL: https://forms.gle/X7JE2Je17GqGKfyd6

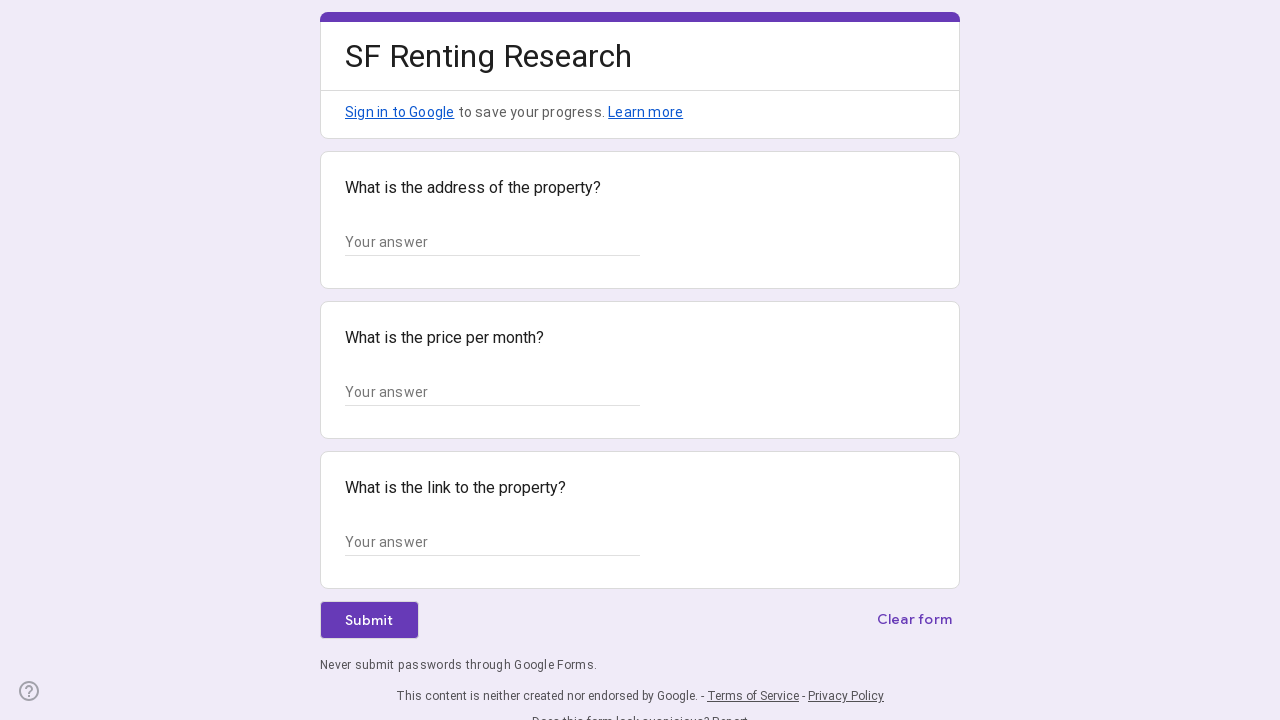

Form loaded - text input selector found
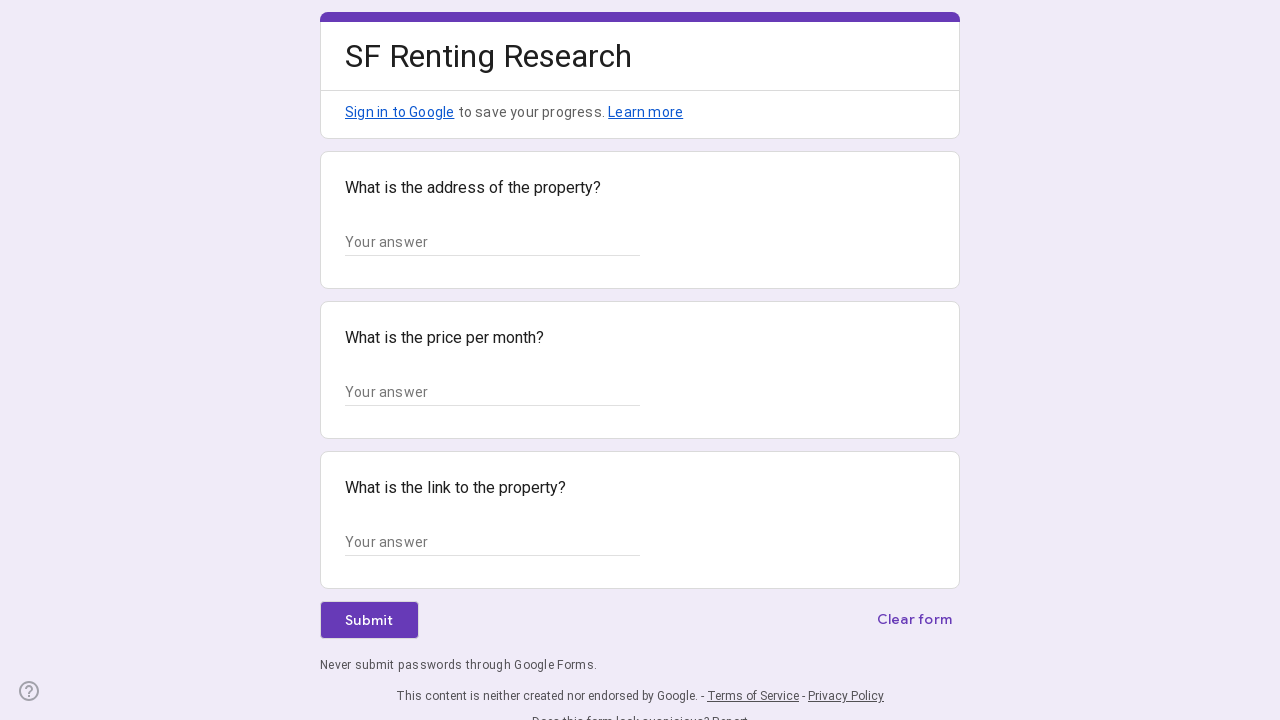

Filled address field with '742 Evergreen Terrace, San Francisco, CA 94102' on xpath=//*[@id="mG61Hd"]/div[2]/div/div[2]/div[1]/div/div/div[2]/div/div[1]/div/d
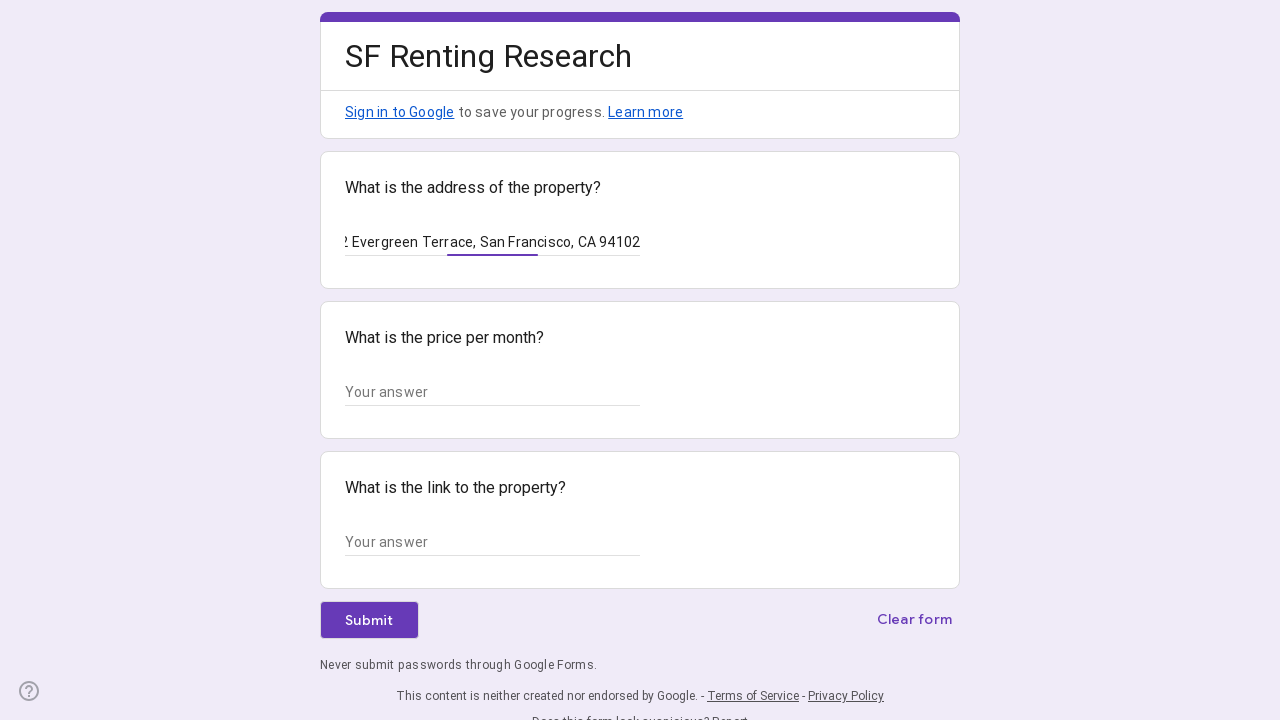

Filled price field with '2850' on xpath=//*[@id="mG61Hd"]/div[2]/div/div[2]/div[2]/div/div/div[2]/div/div[1]/div/d
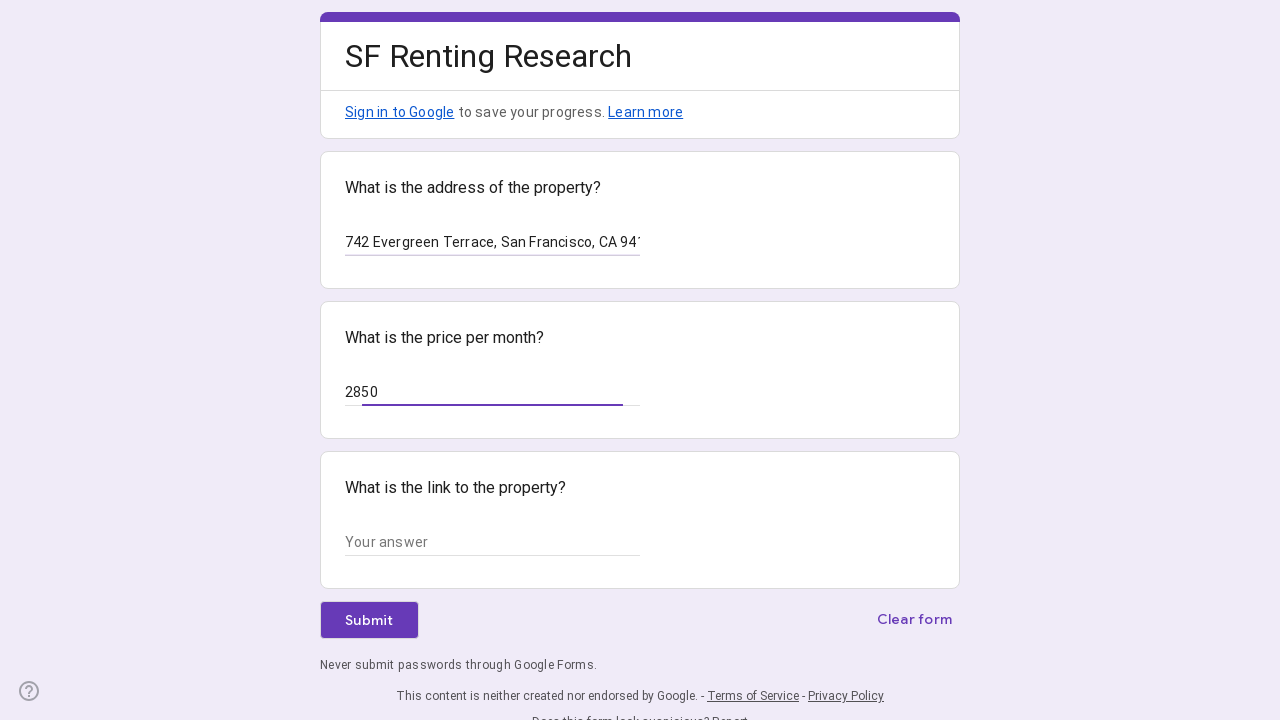

Filled URL field with Zillow property link on xpath=//*[@id="mG61Hd"]/div[2]/div/div[2]/div[3]/div/div/div[2]/div/div[1]/div/d
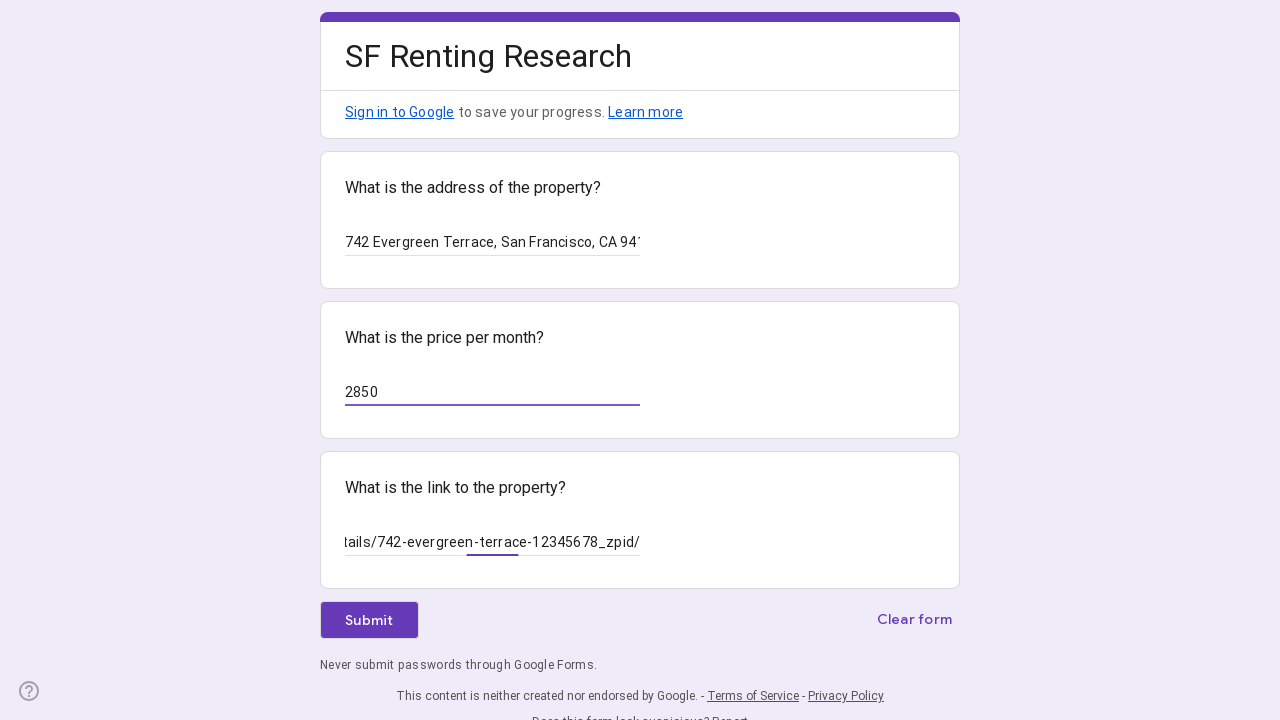

Clicked submit button to submit form at (369, 620) on xpath=//*[@id="mG61Hd"]/div[2]/div/div[3]/div[1]/div[1]/div
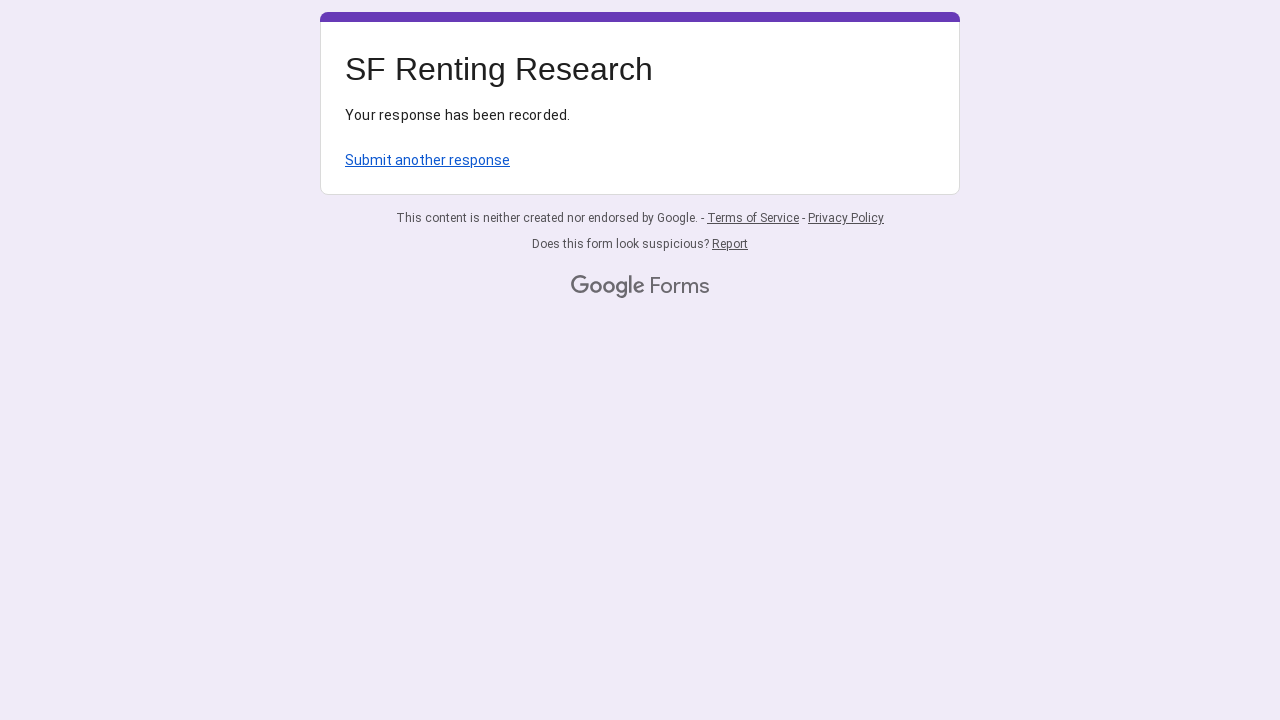

Form submission completed - waited 2 seconds for confirmation
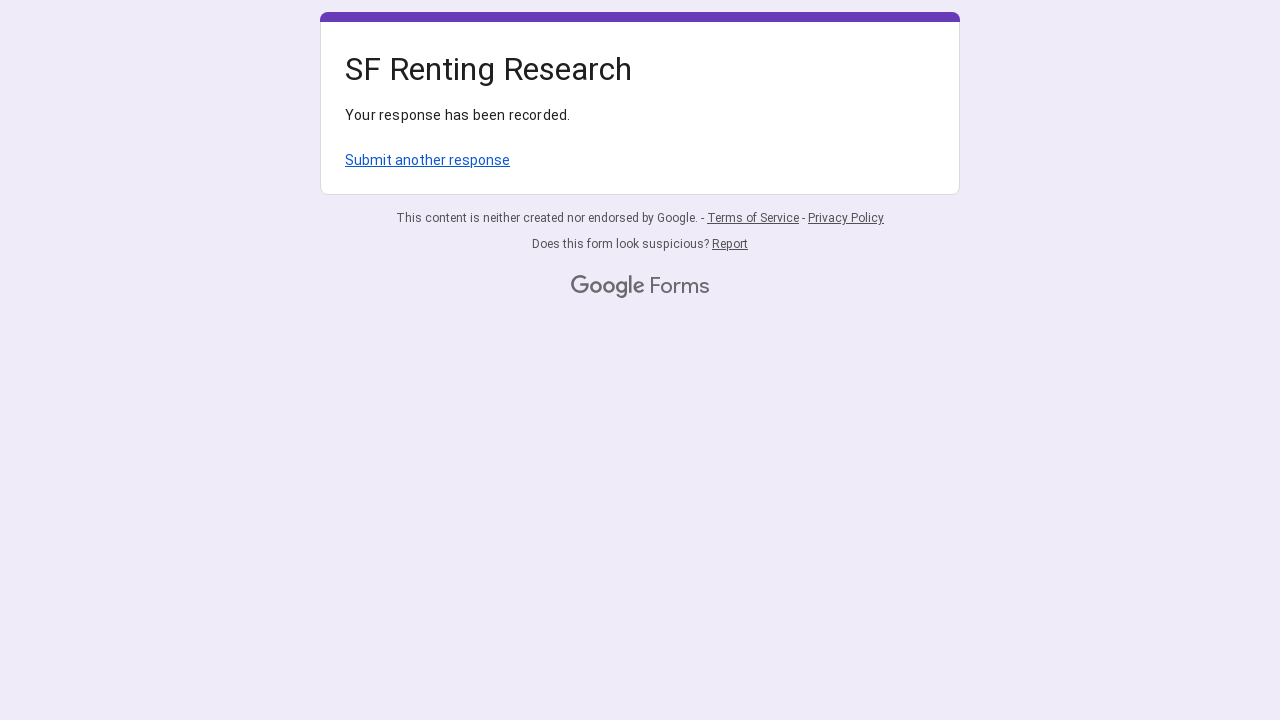

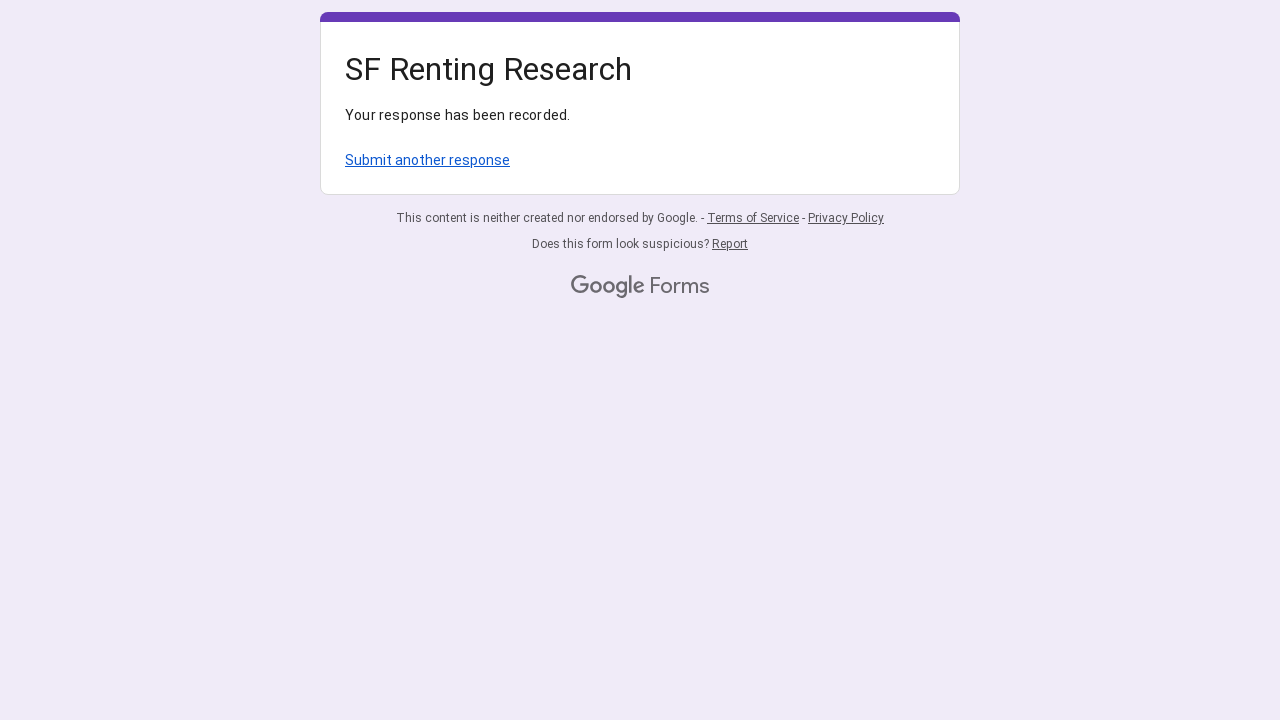